Navigates to the Patterns category page and verifies the URL

Starting URL: https://www.automatedtestingwithtuyen.com/

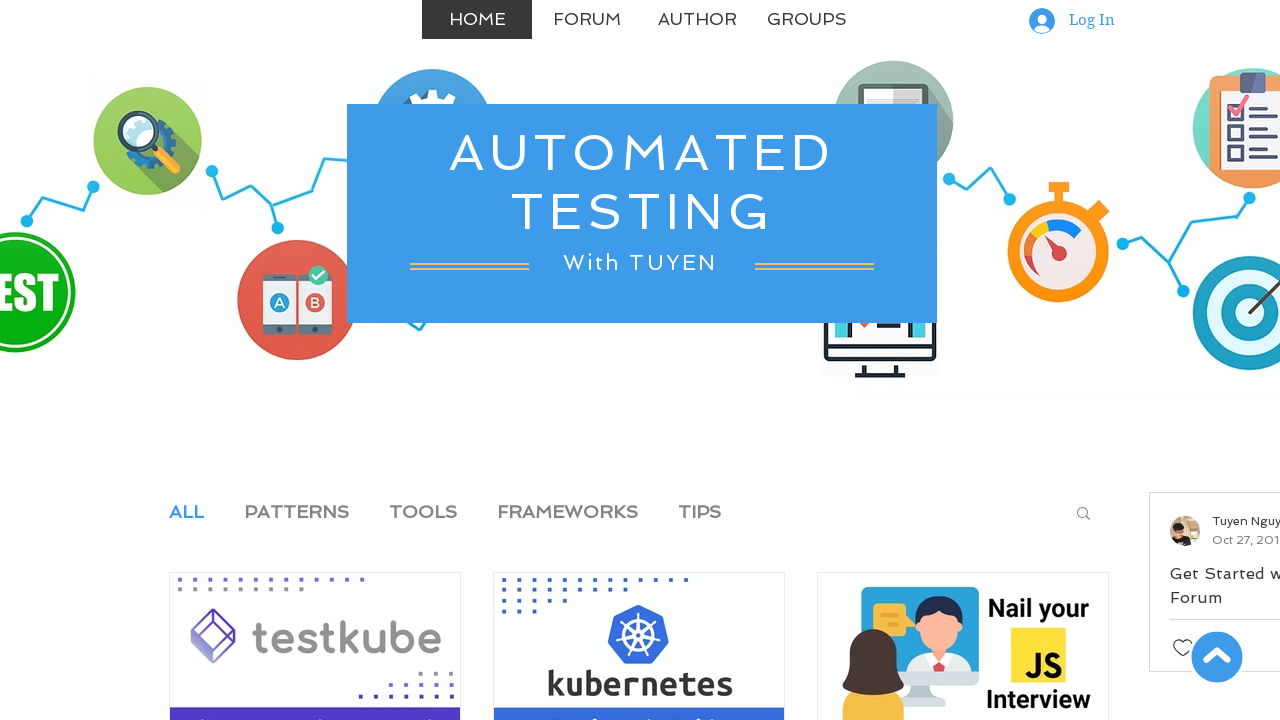

Navigated to Patterns category page
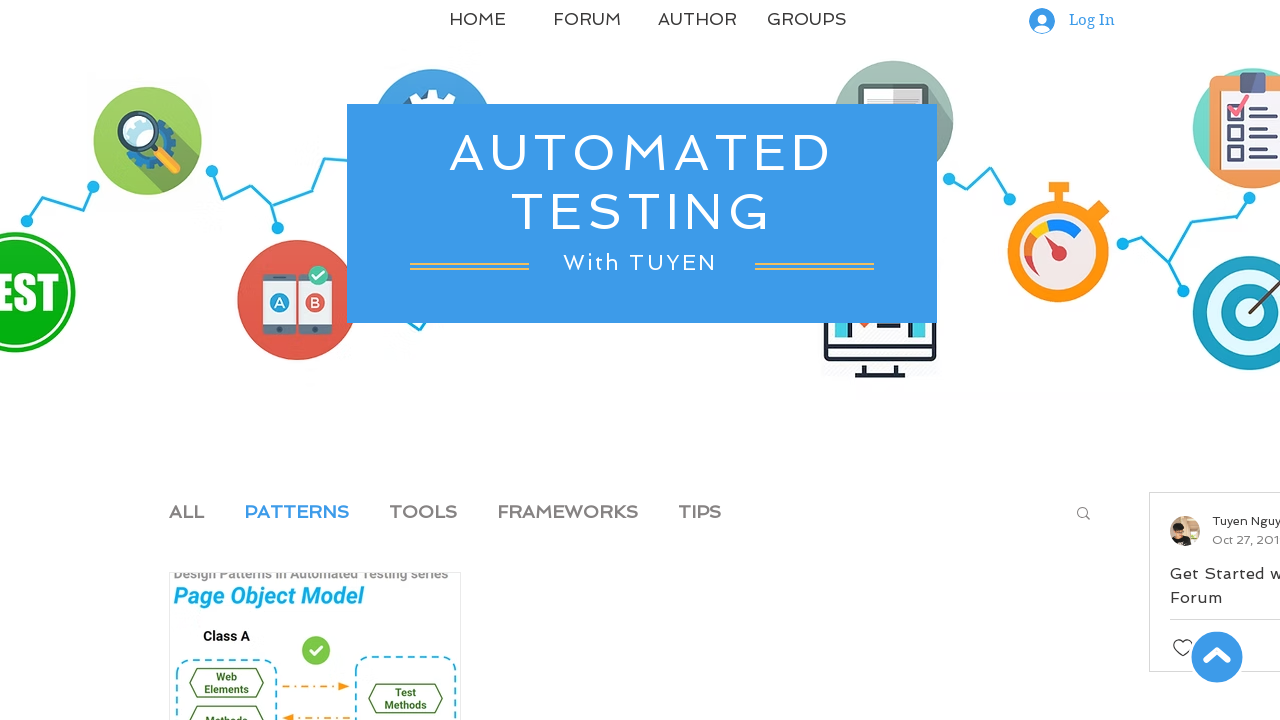

Verified URL matches expected Patterns category page URL
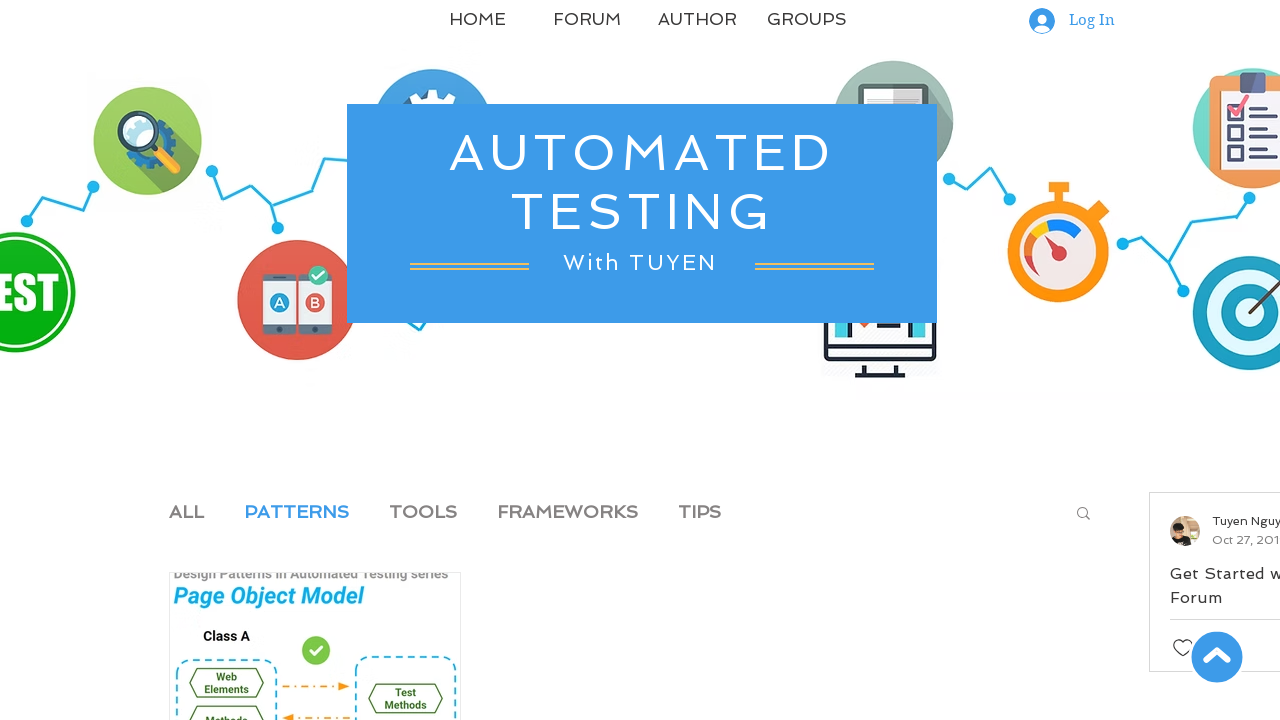

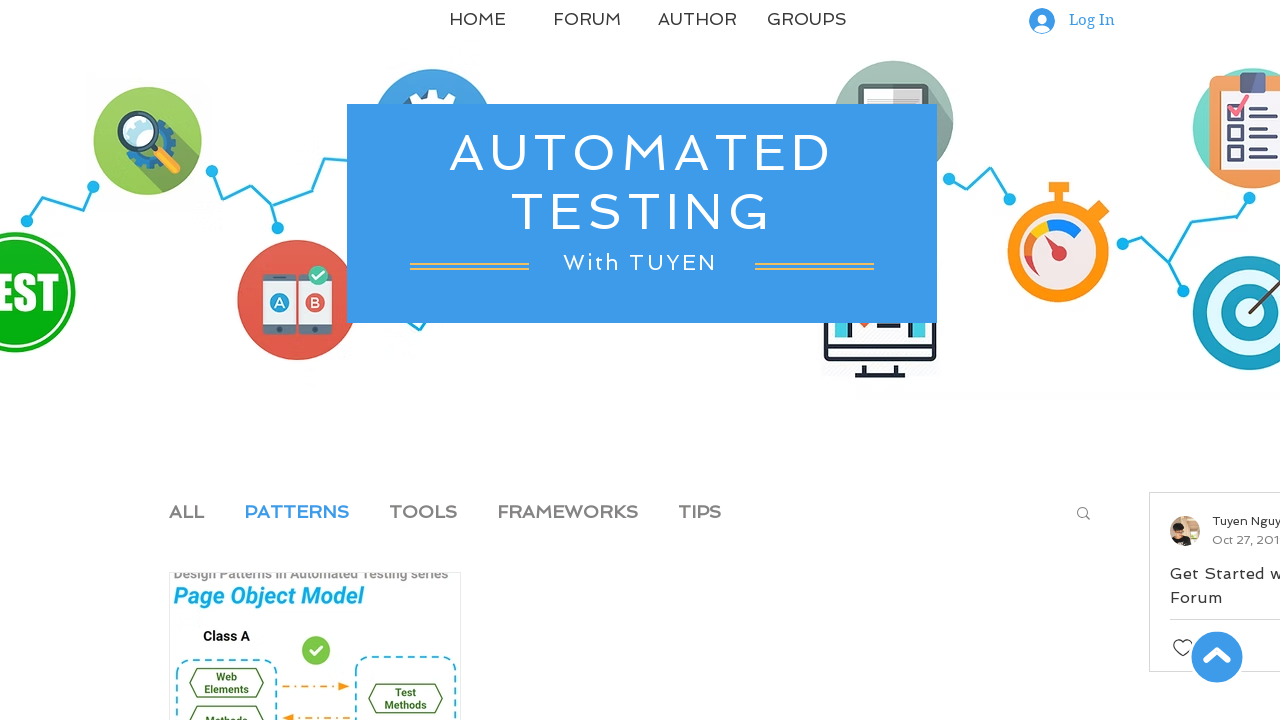